Tests the Switch Window page by clicking the link, verifying the title, triggering an alert and accepting it, and clicking the new tab button

Starting URL: https://formy-project.herokuapp.com/

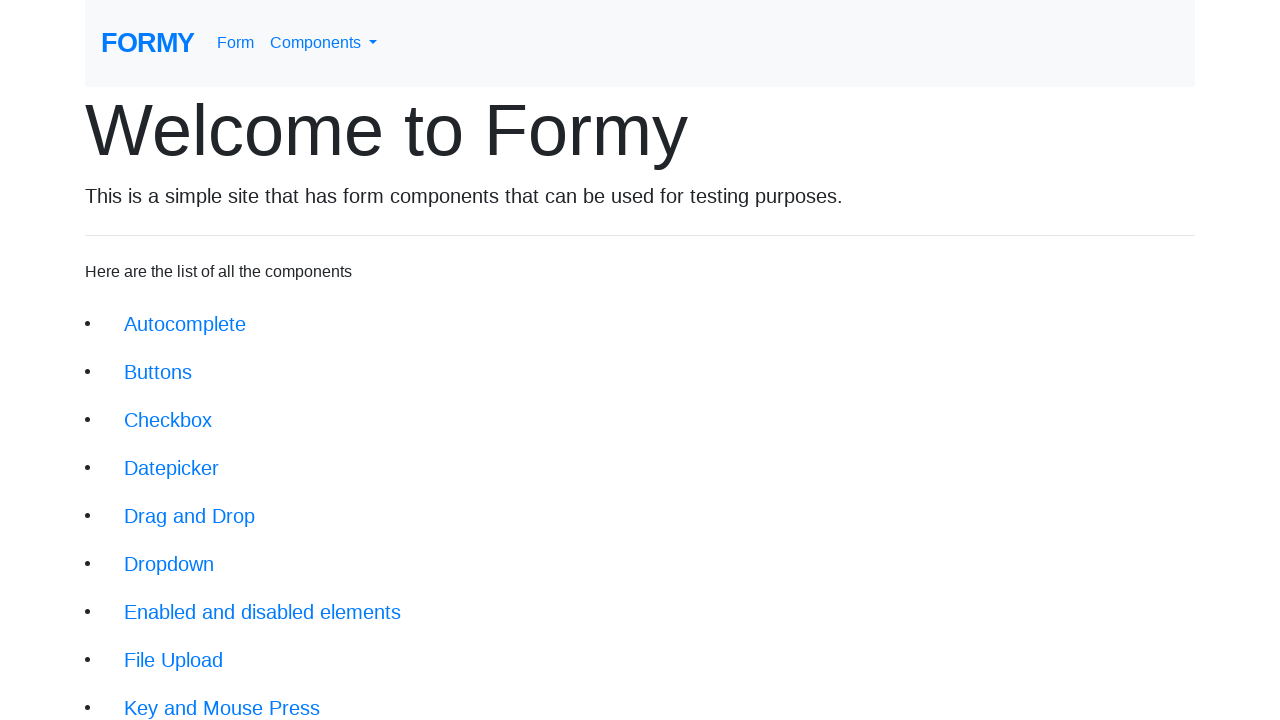

Clicked Switch Window link at (191, 648) on xpath=//a[@class='btn btn-lg'][text()='Switch Window']
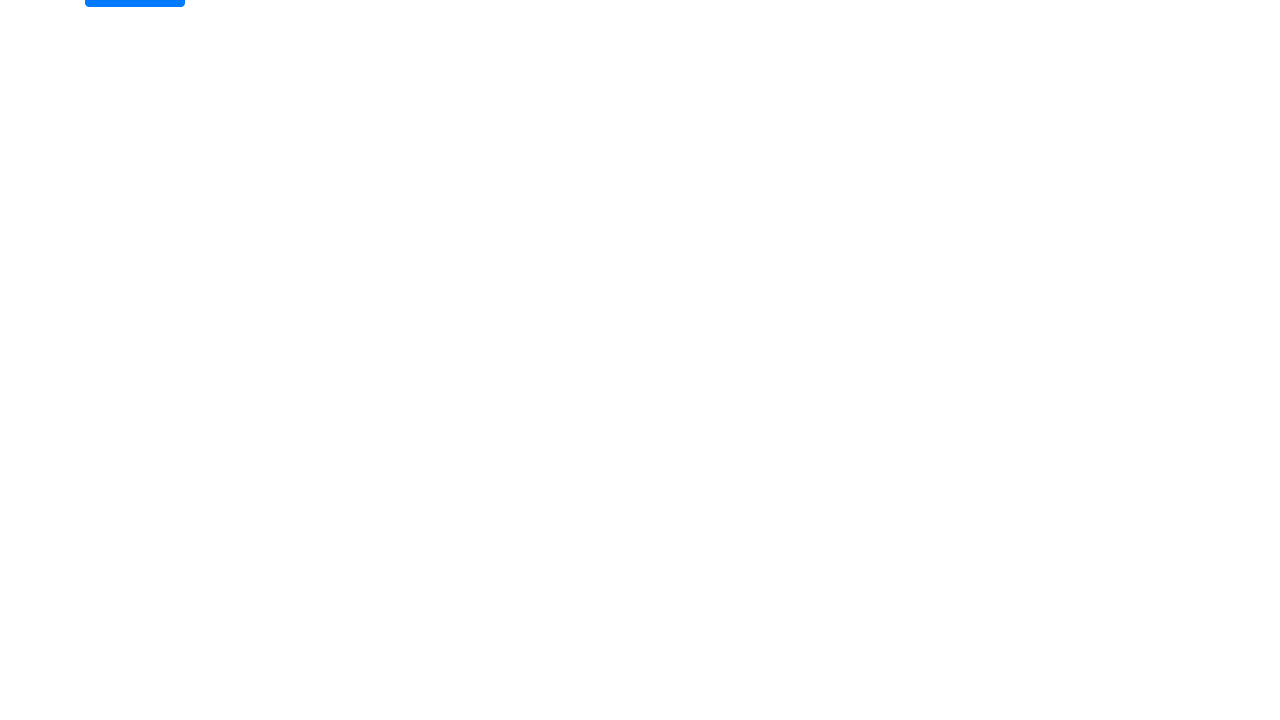

Switch Window page loaded and title verified
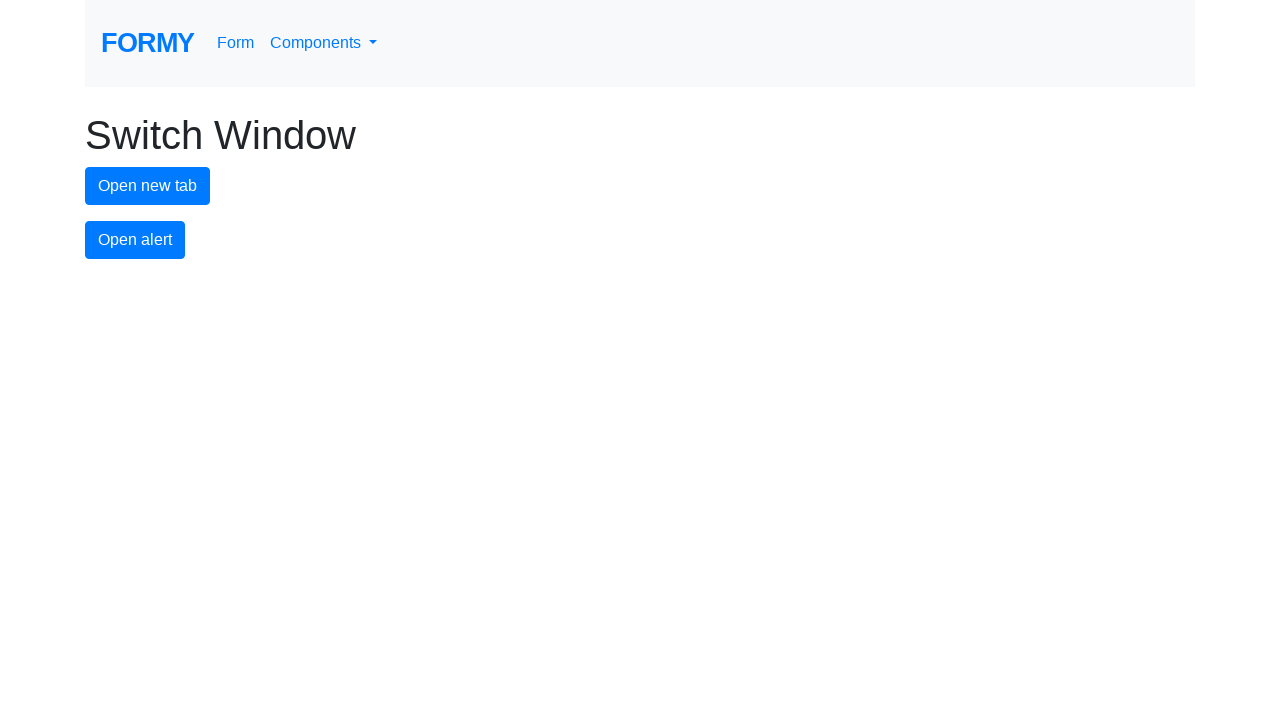

Set up dialog handler to accept alerts
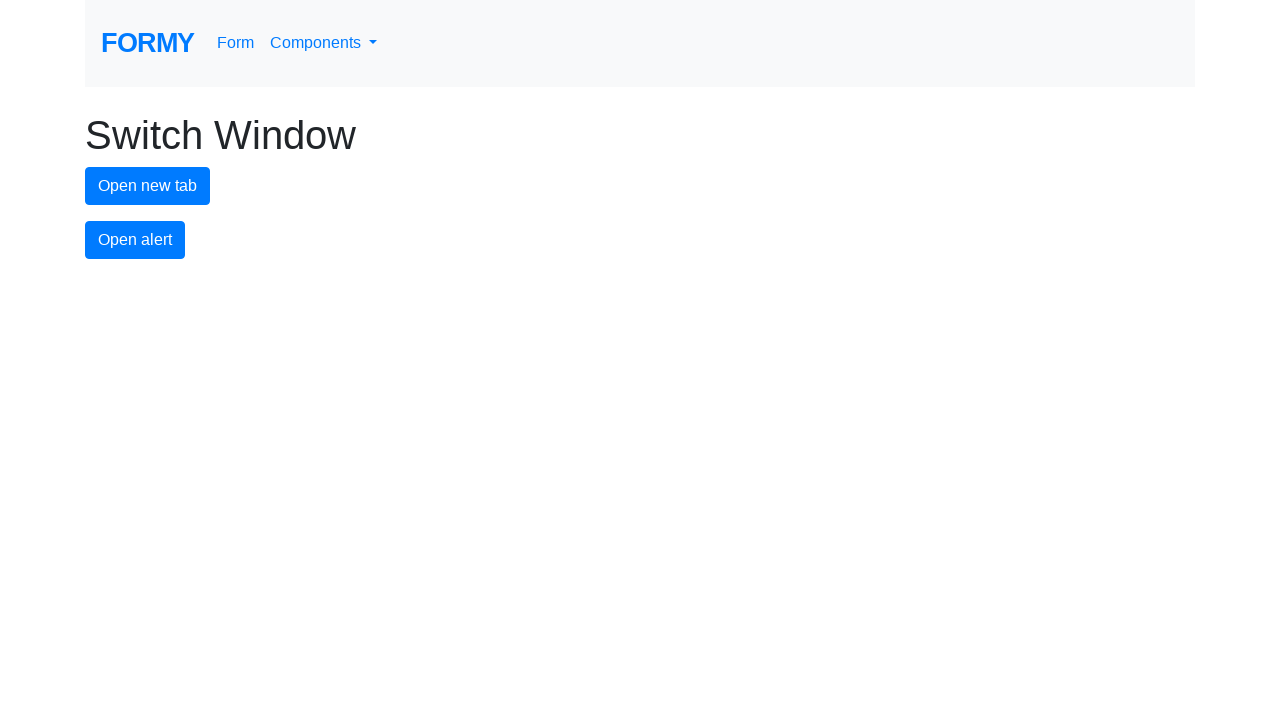

Clicked alert button and triggered alert at (135, 240) on #alert-button
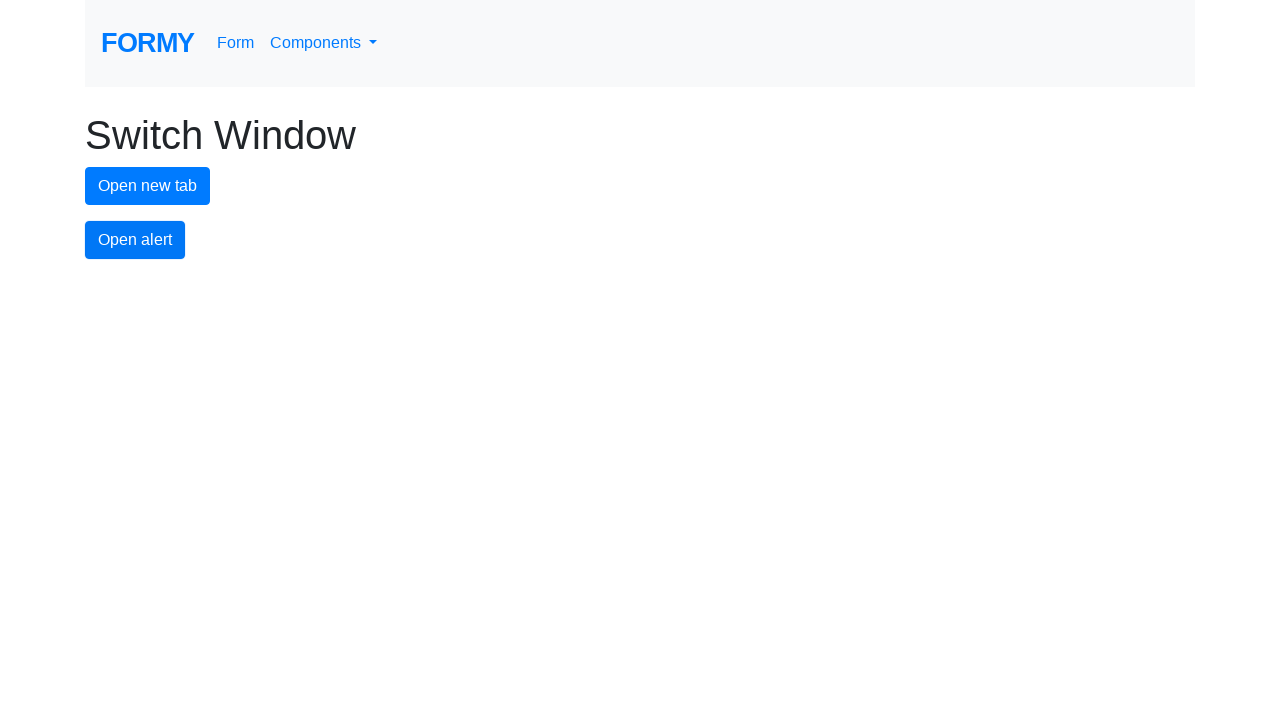

Clicked new tab button at (148, 186) on #new-tab-button
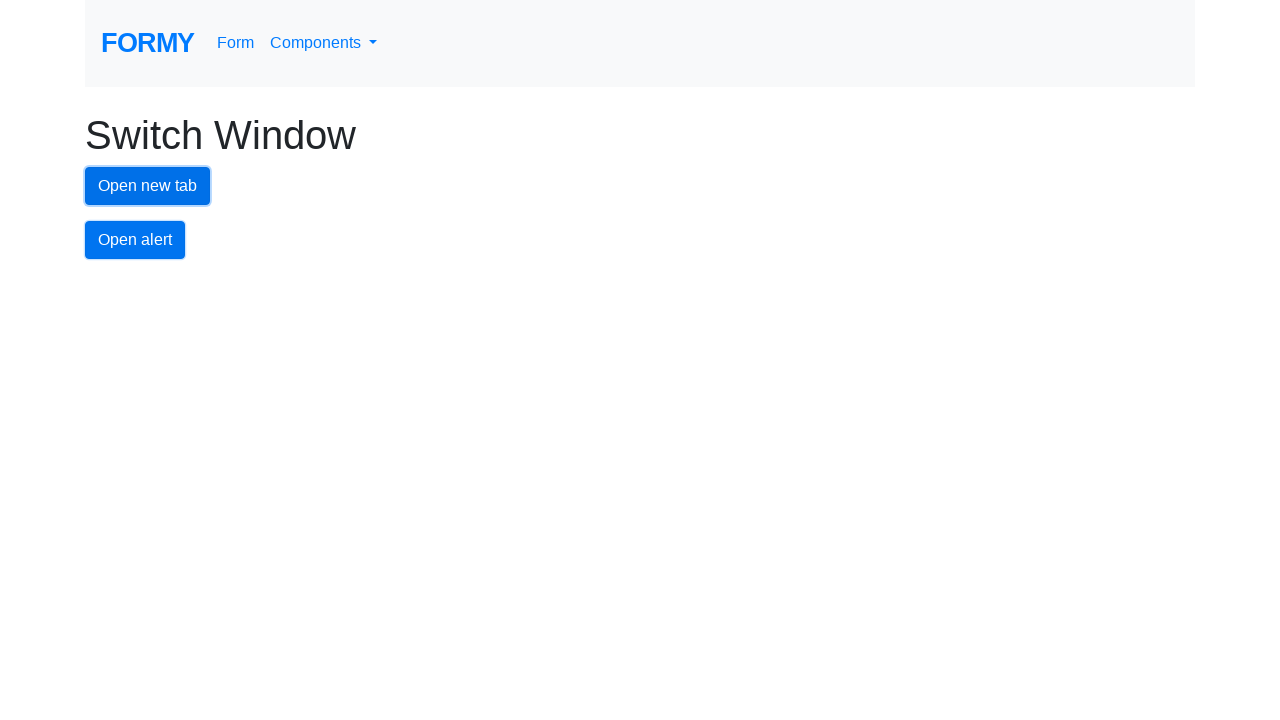

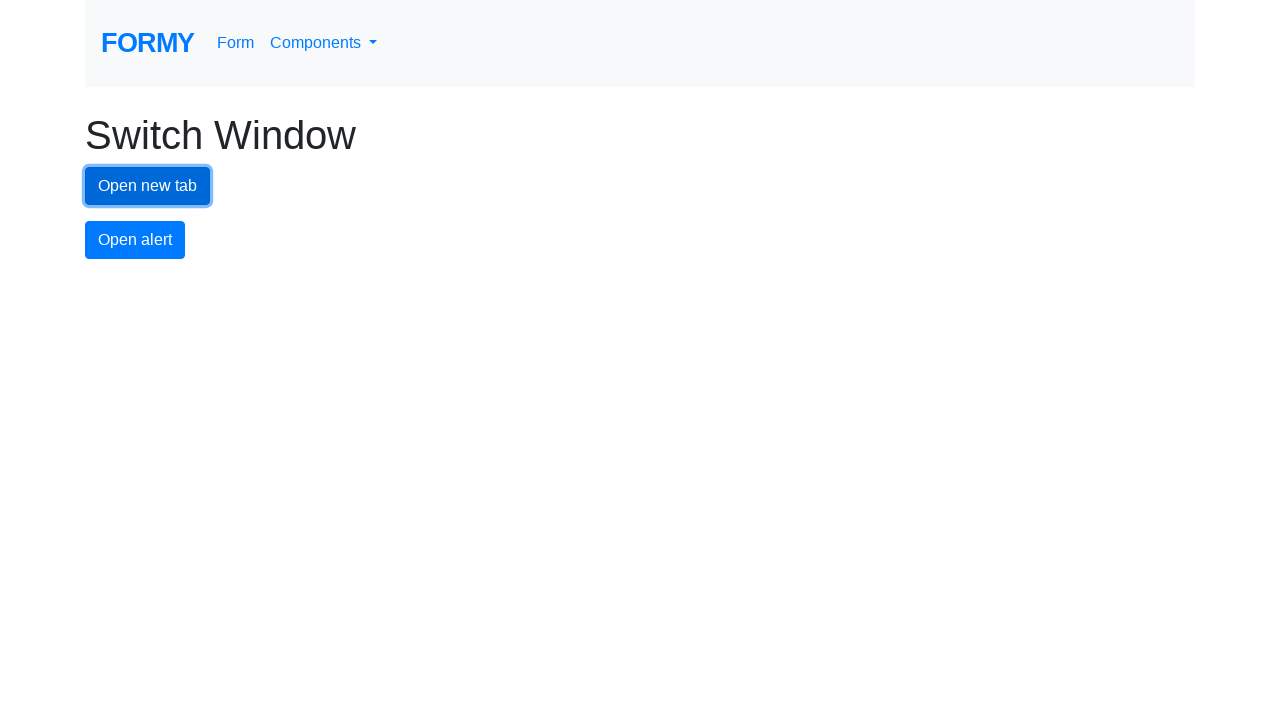